Tests iframe navigation by switching between frames and filling form fields (first name, last name, email) in nested frame contexts, then switching back to parent frame.

Starting URL: https://letcode.in/frame

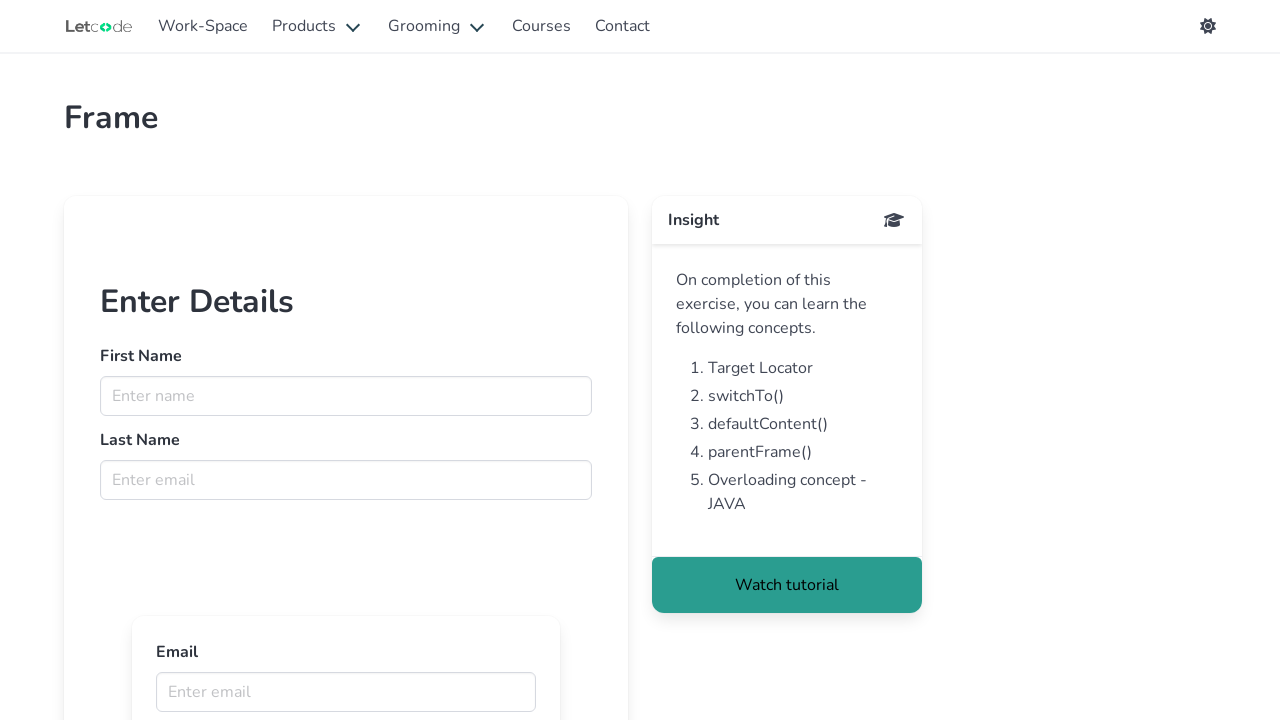

Located first iframe with src='frameui'
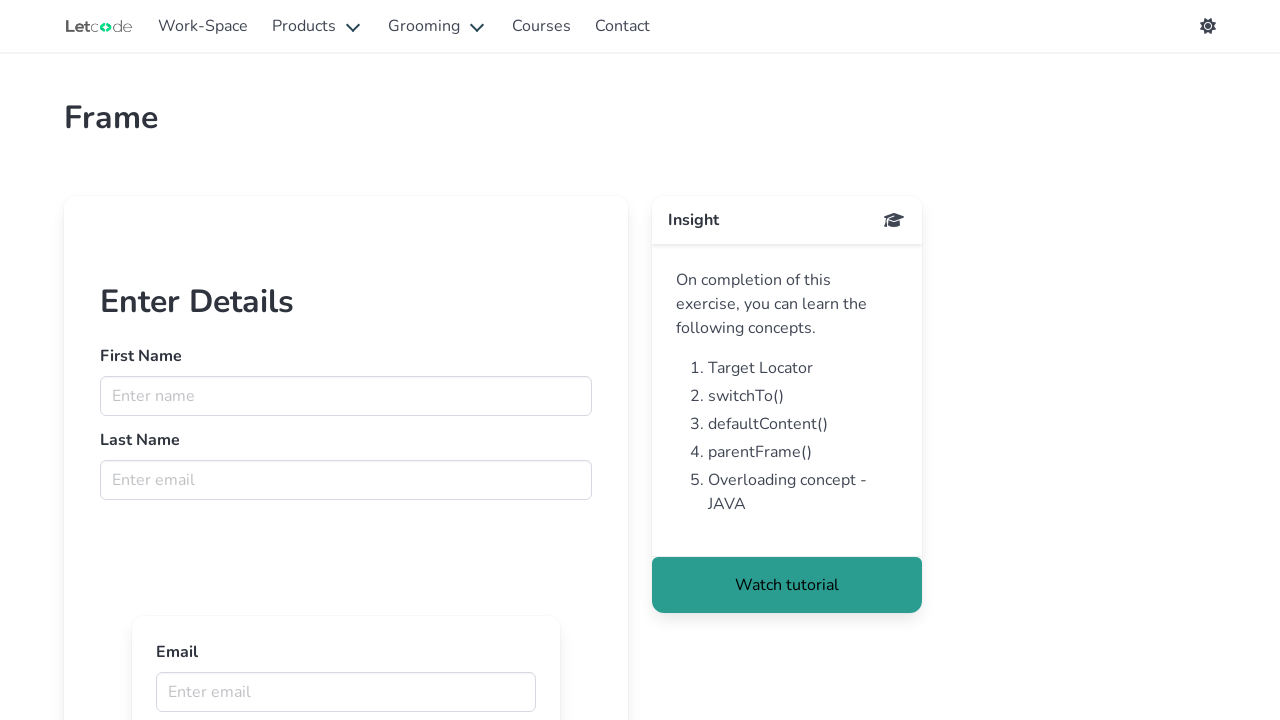

Filled first name field with 'Arun' in first iframe on iframe[src='frameui'] >> internal:control=enter-frame >> input[name='fname']
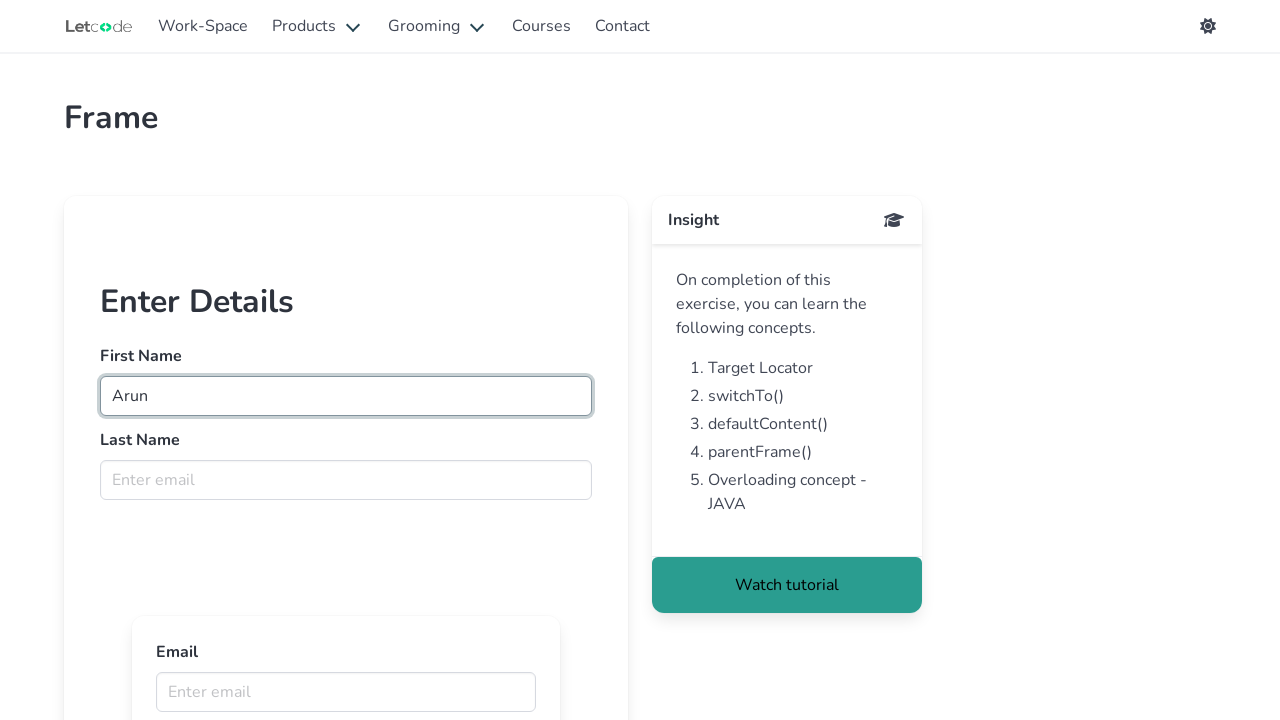

Filled last name field with 'Kumar' in first iframe on iframe[src='frameui'] >> internal:control=enter-frame >> input[name='lname']
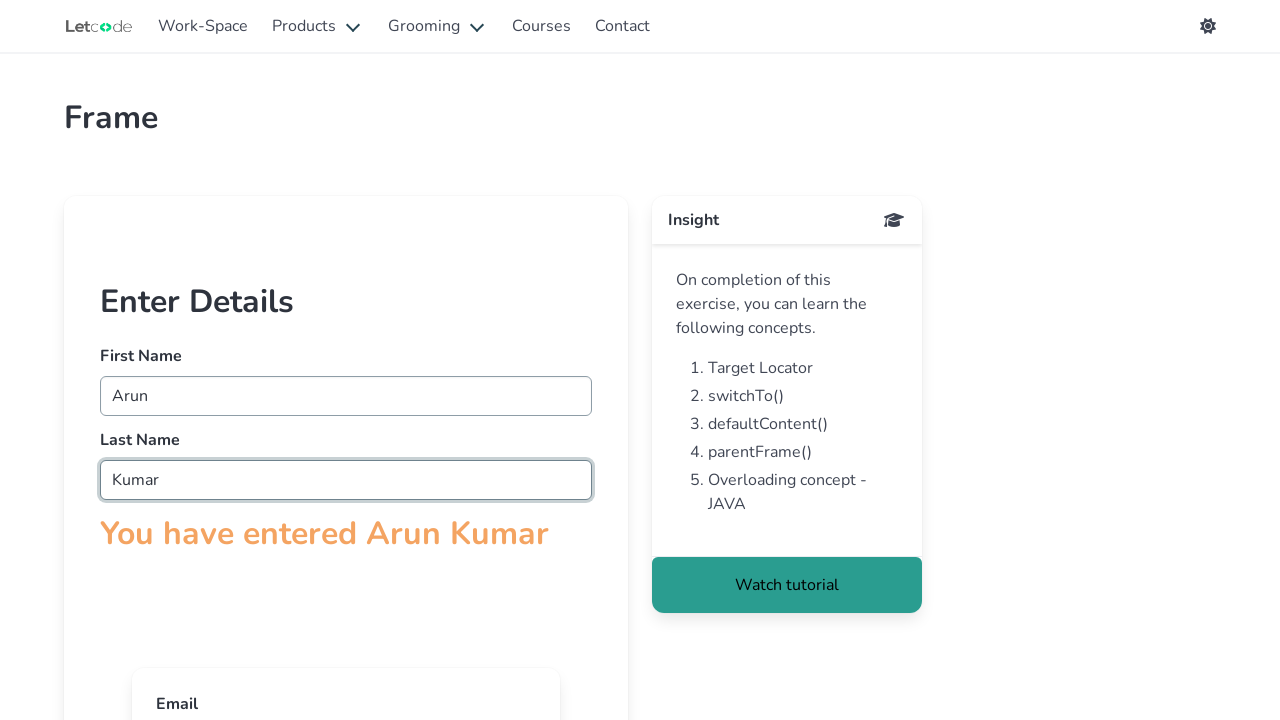

Located nested iframe inside first iframe
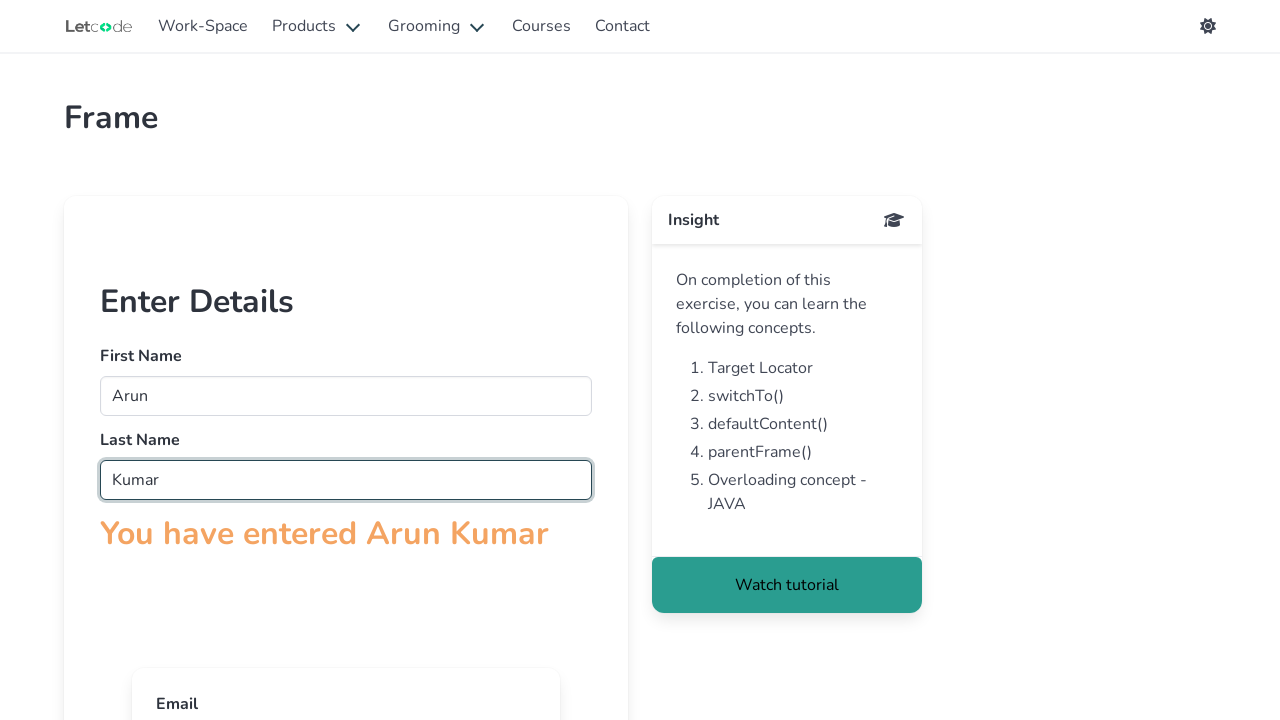

Filled email field with 'Test@123' in nested iframe on iframe[src='frameui'] >> internal:control=enter-frame >> iframe >> nth=0 >> inte
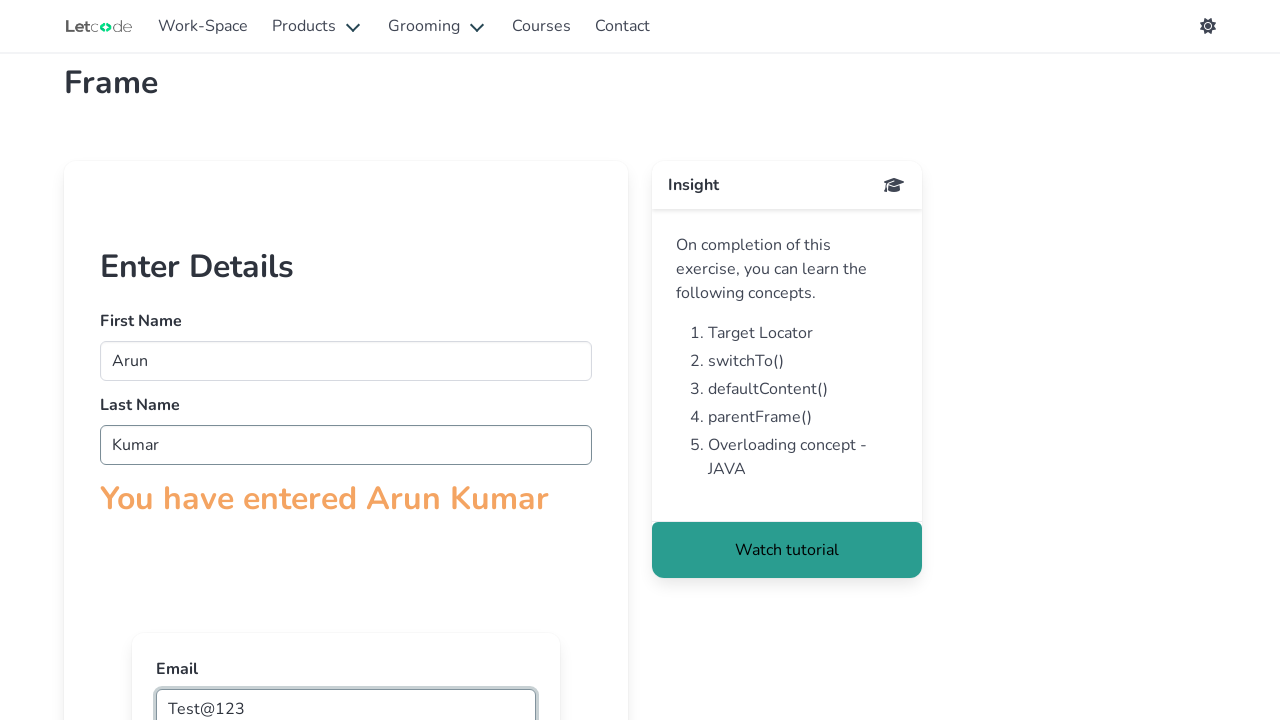

Filled last name field with 'kanniappan' in parent iframe on iframe[src='frameui'] >> internal:control=enter-frame >> input[name='lname']
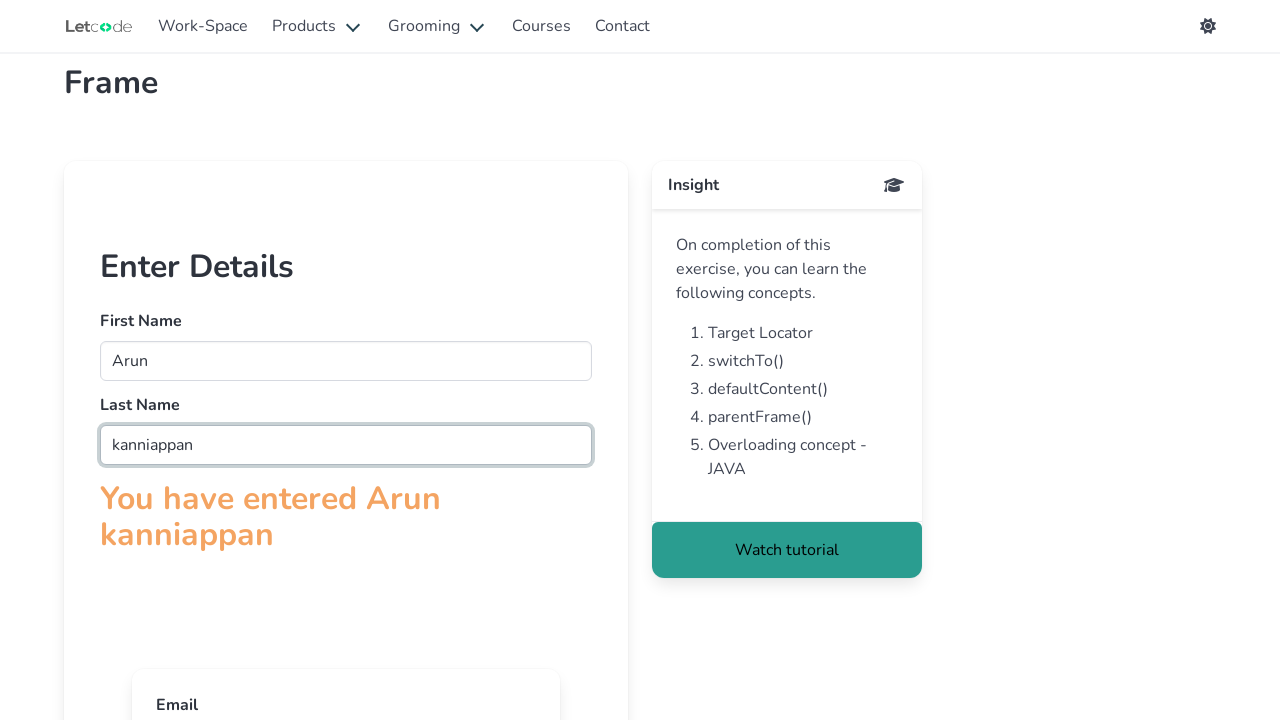

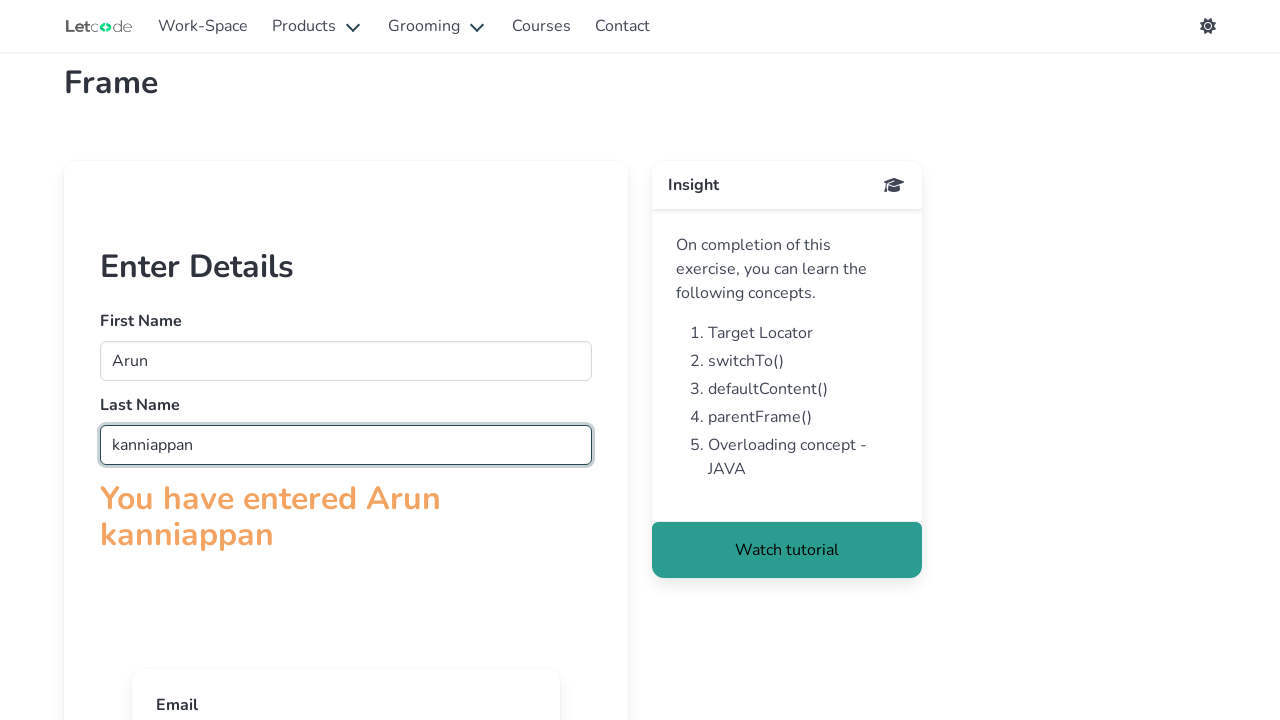